Tests a required checkbox for terms and conditions by checking it

Starting URL: https://osstep.github.io/action_check

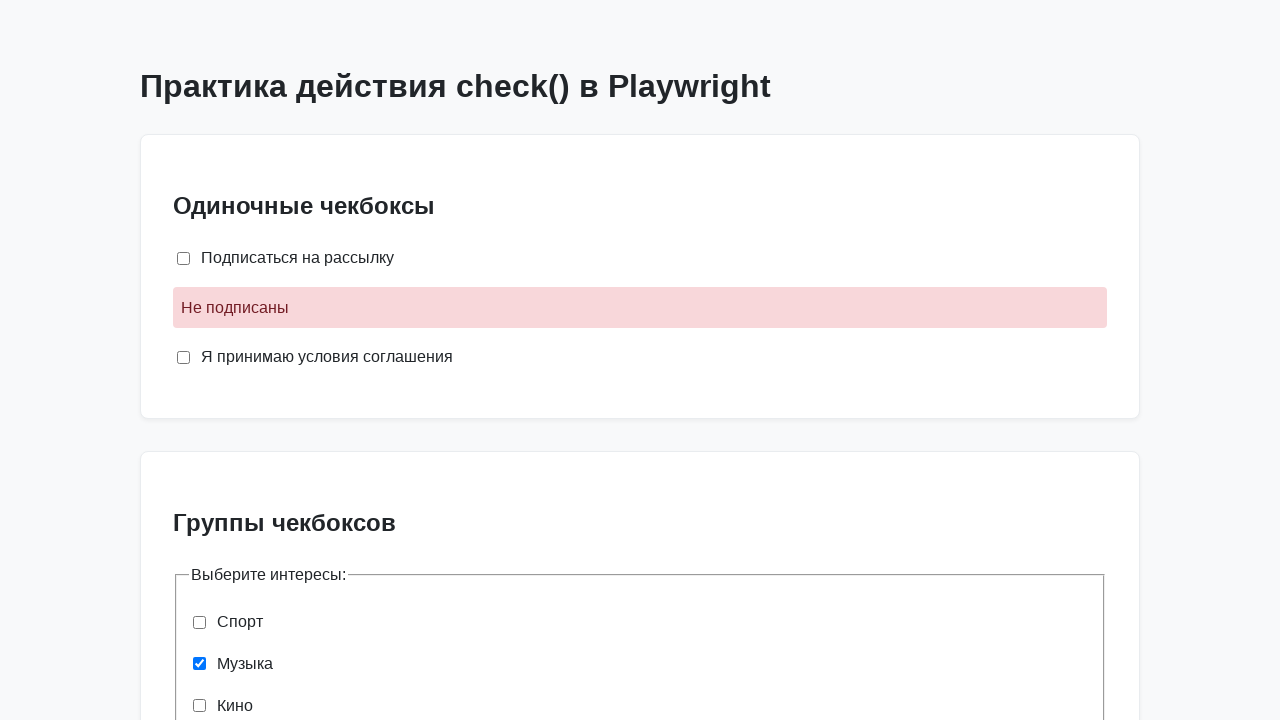

Located the required terms and conditions checkbox
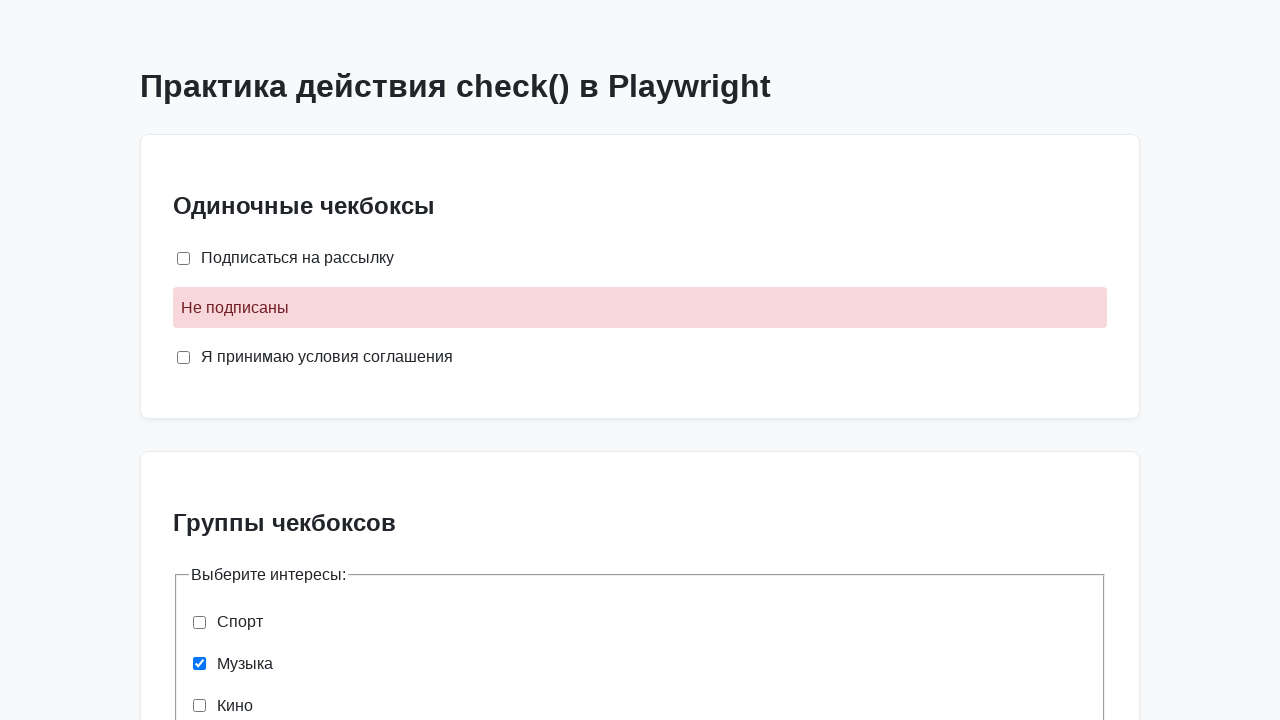

Checked the required terms and conditions checkbox at (184, 357) on internal:label="\u042f \u043f\u0440\u0438\u043d\u0438\u043c\u0430\u044e \u0443\u
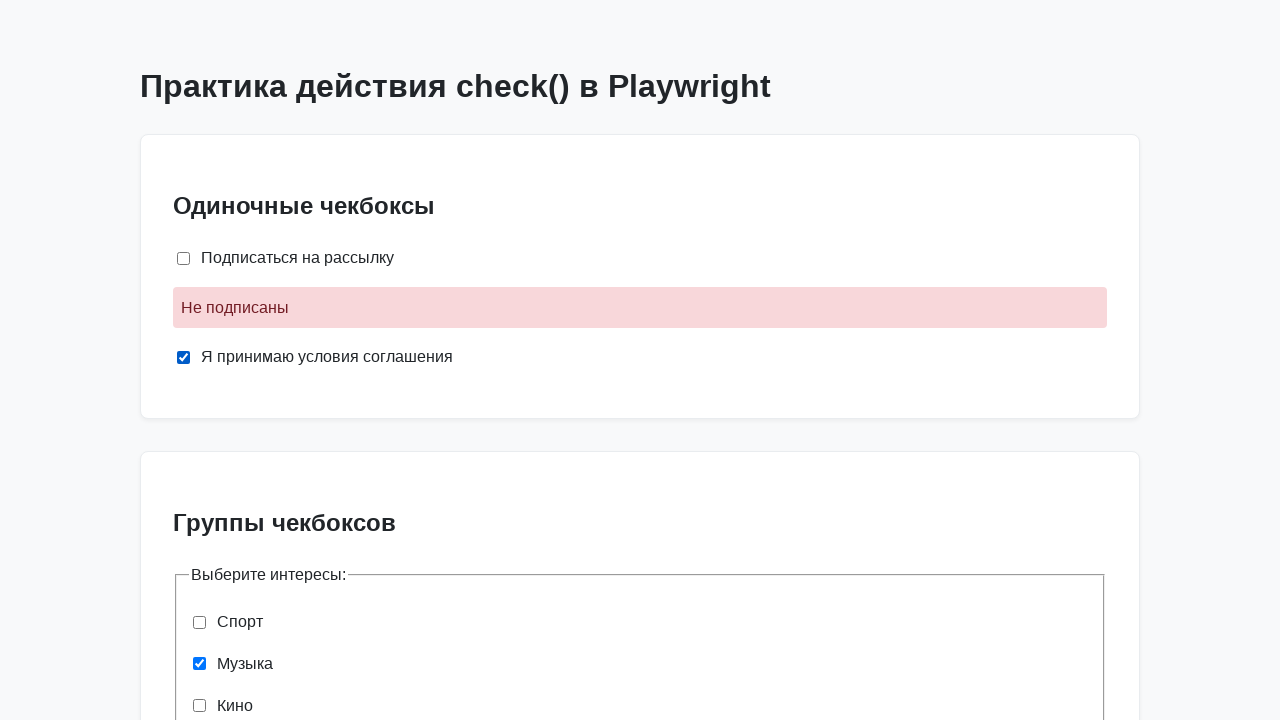

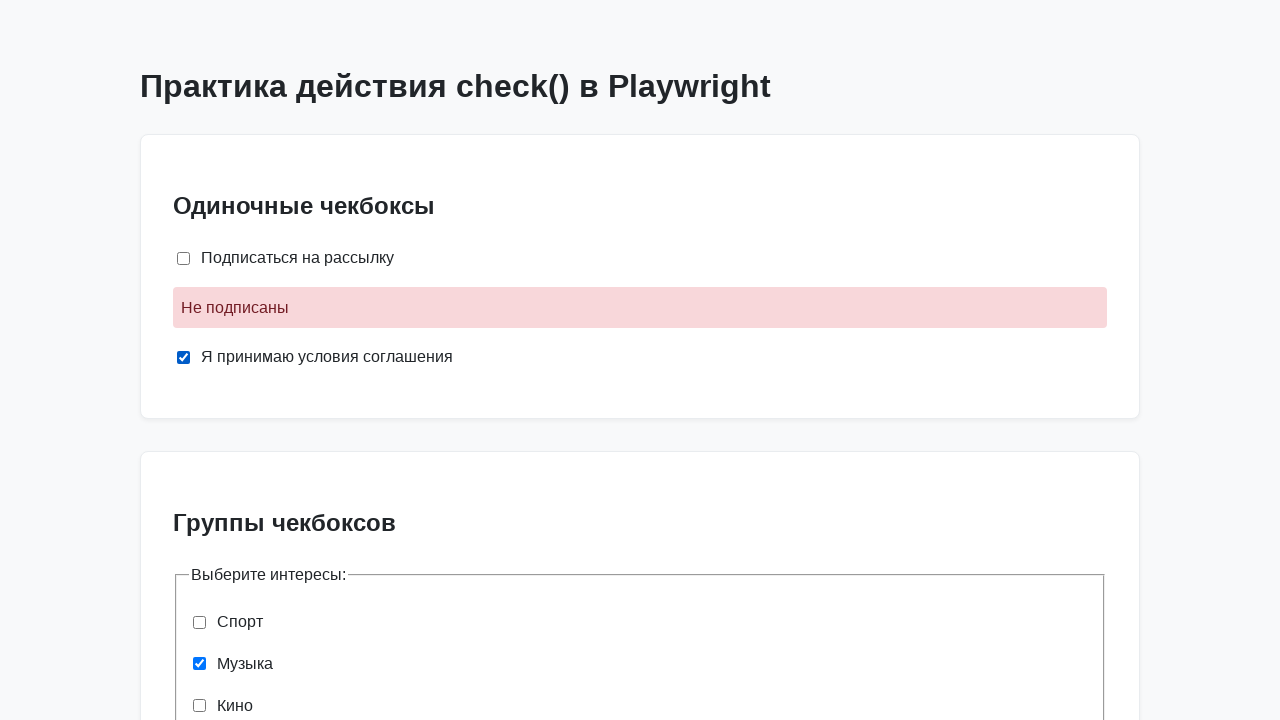